Fills out a practice form by entering personal information, selecting options for gender, experience, date, profession, tools, continent, and commands, then submits the form

Starting URL: https://www.techlistic.com/p/selenium-practice-form.html

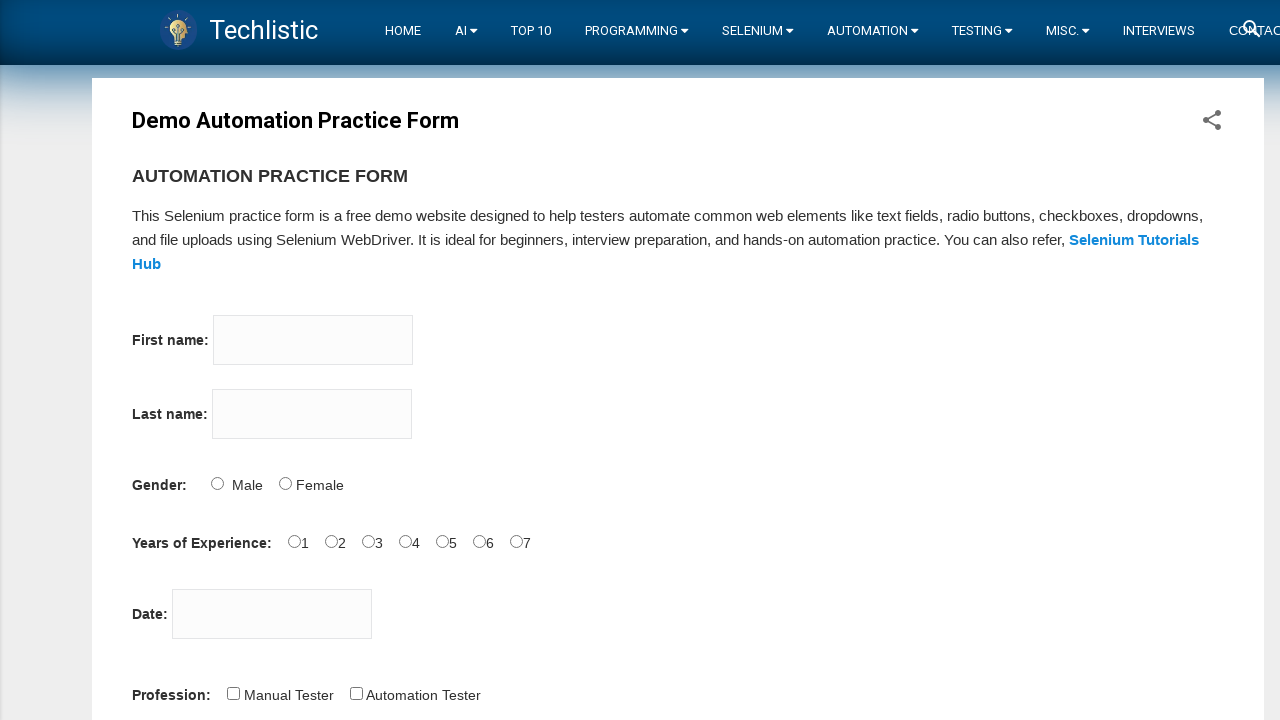

Navigated to the Selenium practice form
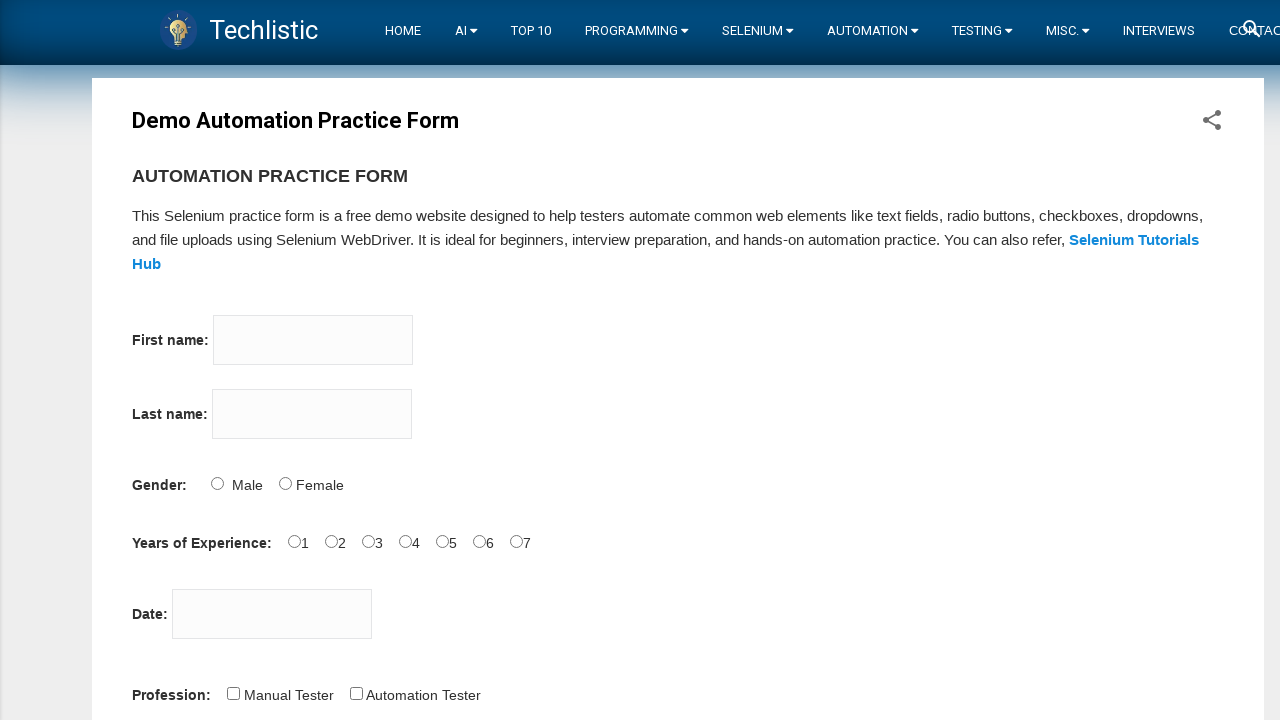

Filled first name field with 'Talha' on input[name='firstname']
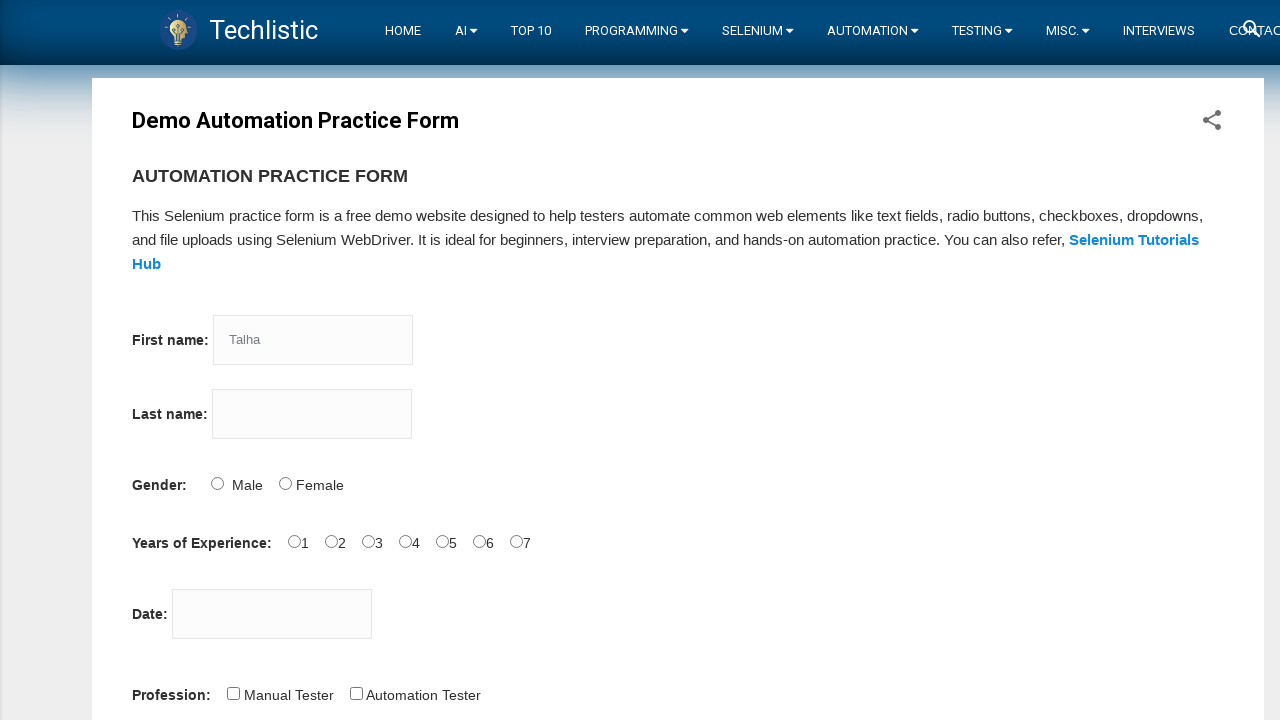

Filled last name field with 'Cam' on input[name='lastname']
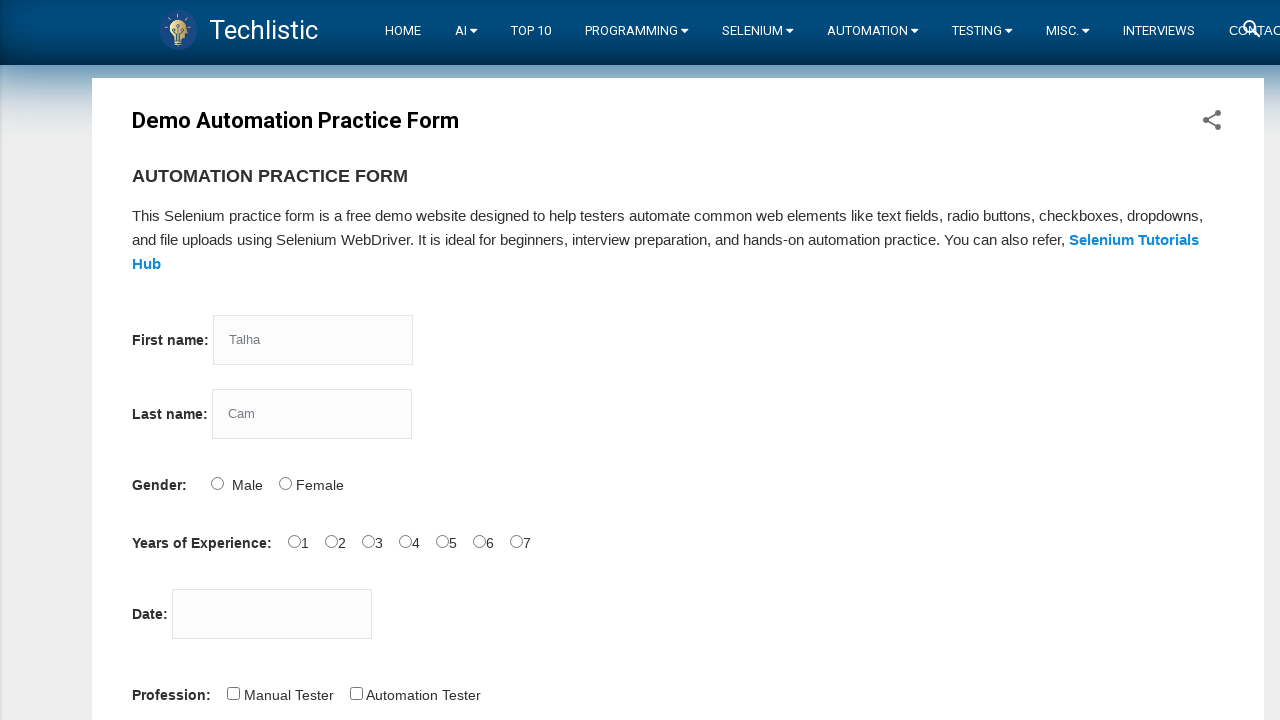

Selected gender: Male at (217, 483) on input#sex-0
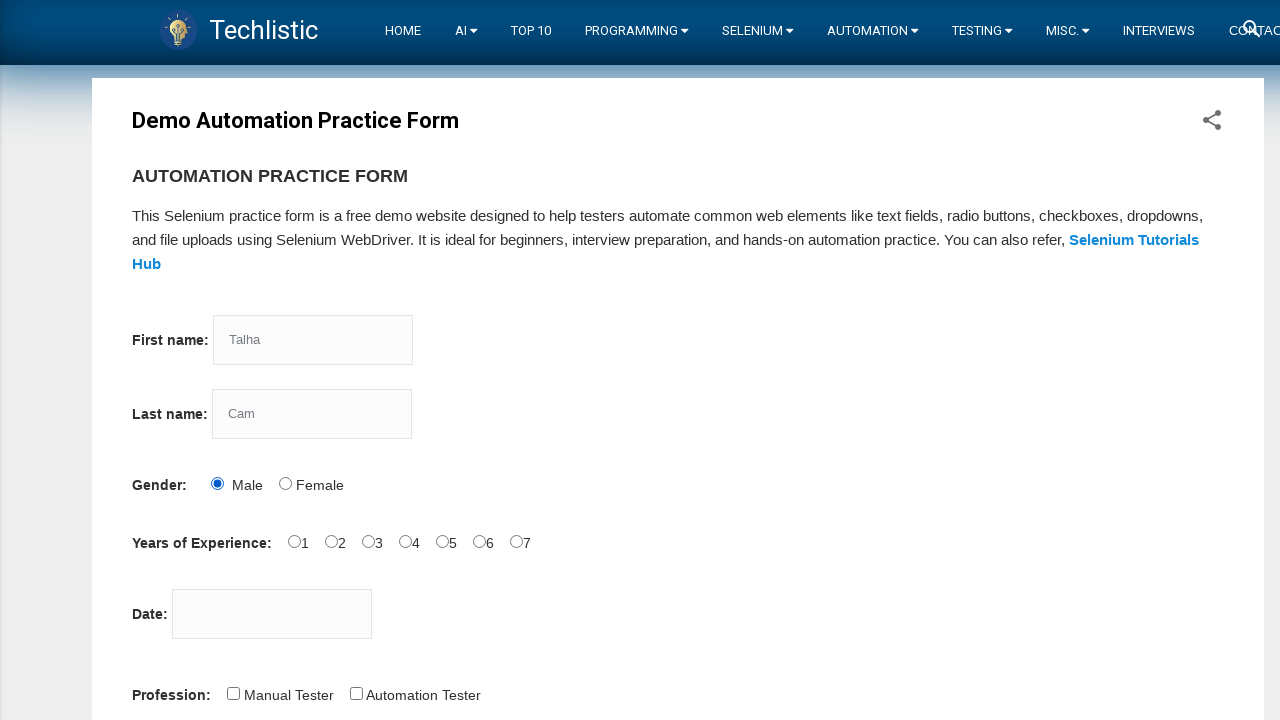

Selected experience: 0-1 year at (294, 541) on input#exp-0
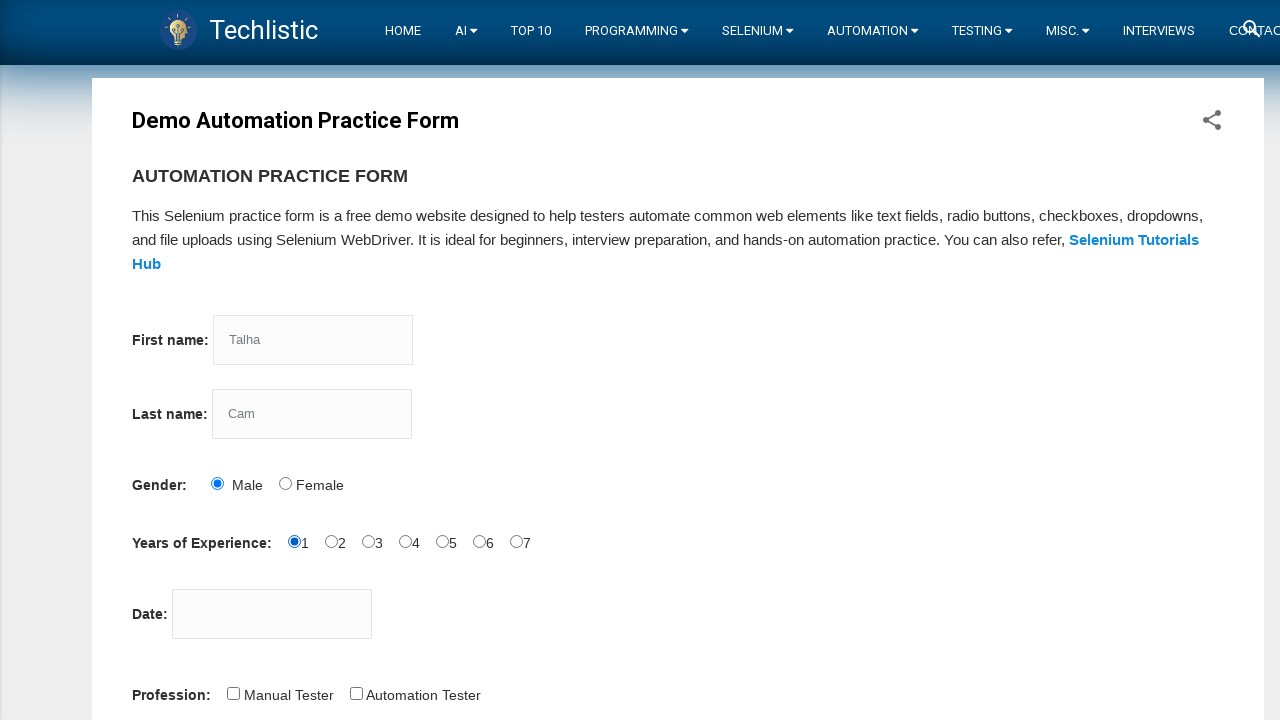

Filled date field with '31.01.2023' on input#datepicker
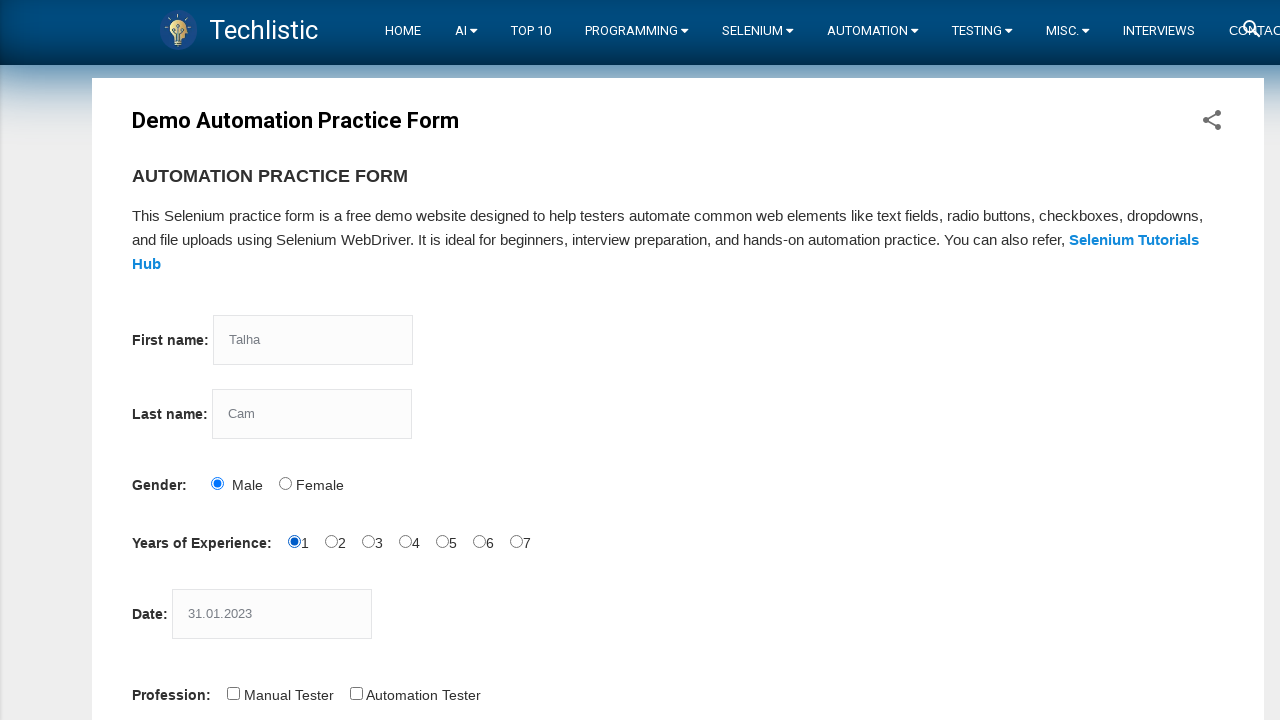

Selected profession: Automation Tester at (356, 693) on input#profession-1
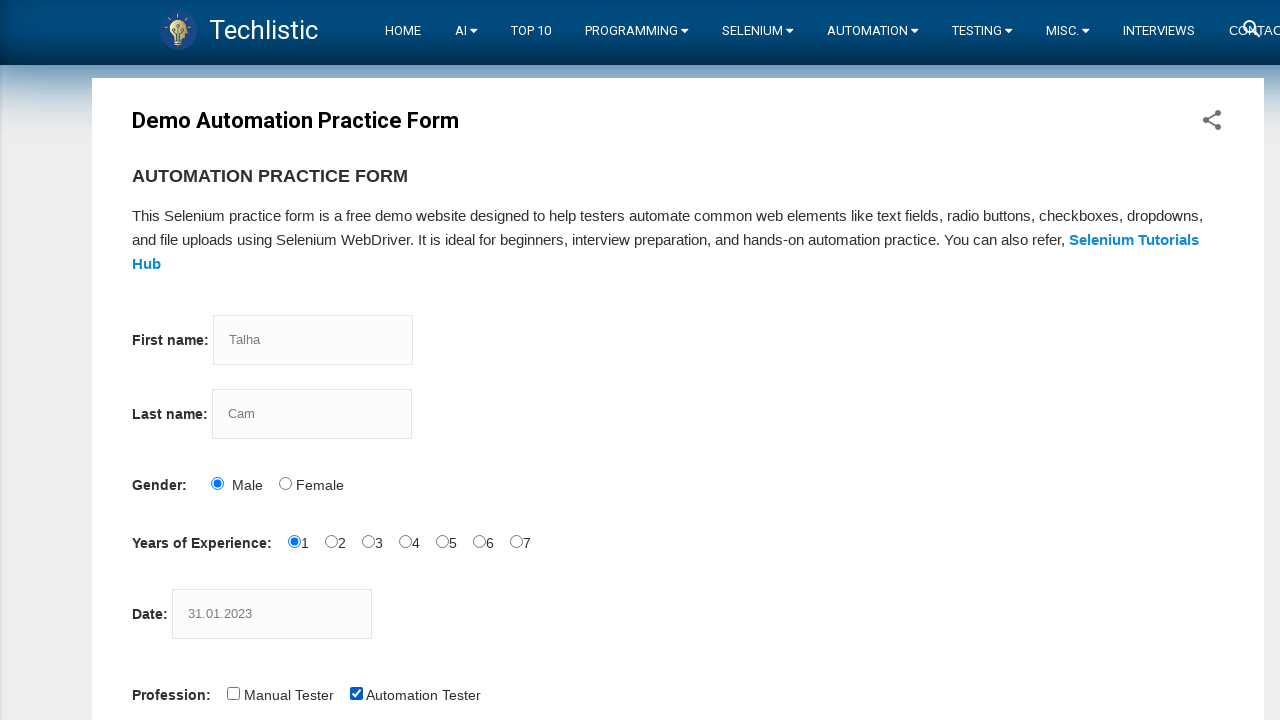

Selected automation tool: Selenium Webdriver at (446, 360) on input#tool-2
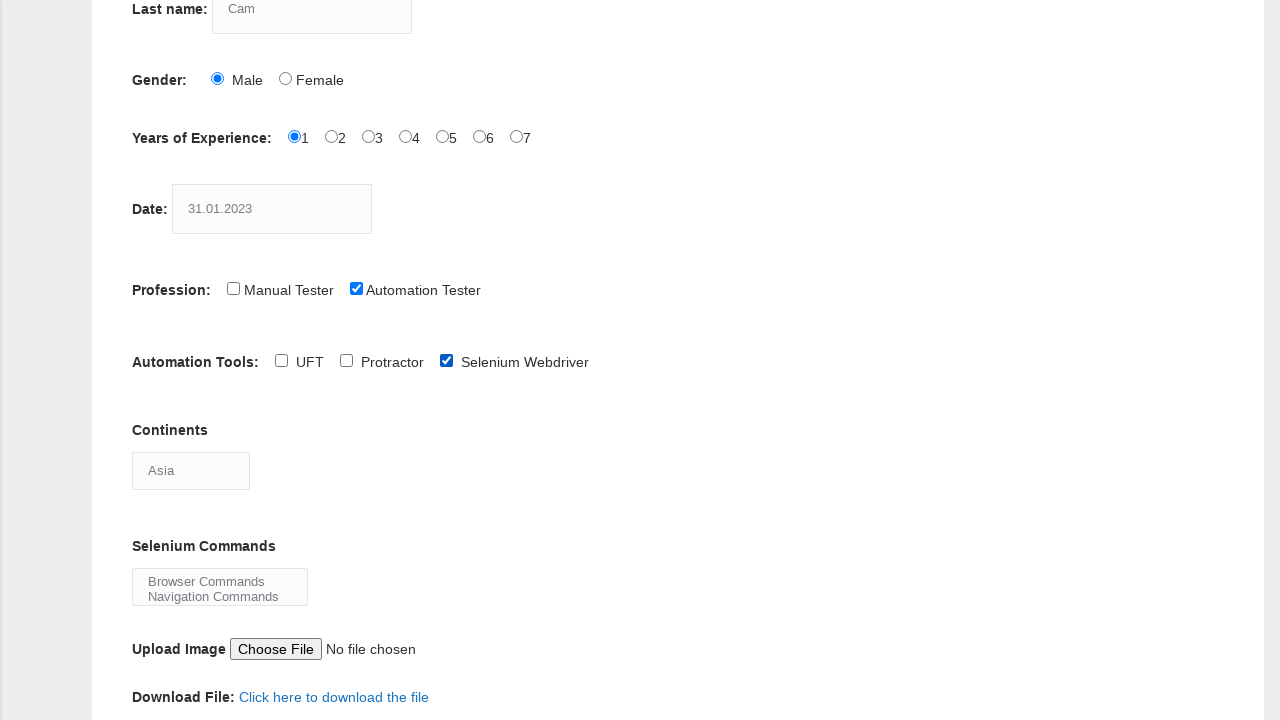

Selected continent: Antartica on select#continents
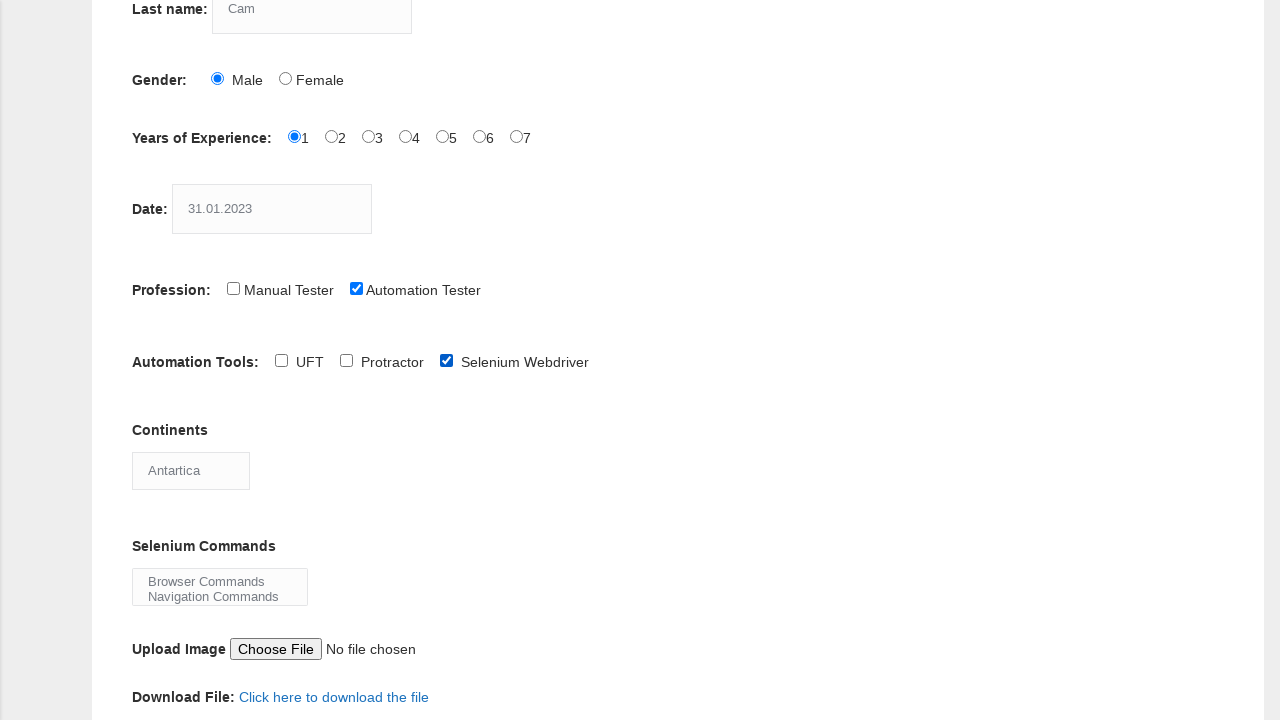

Selected Browser Commands from Selenium commands dropdown at (220, 581) on select#selenium_commands > option:first-child
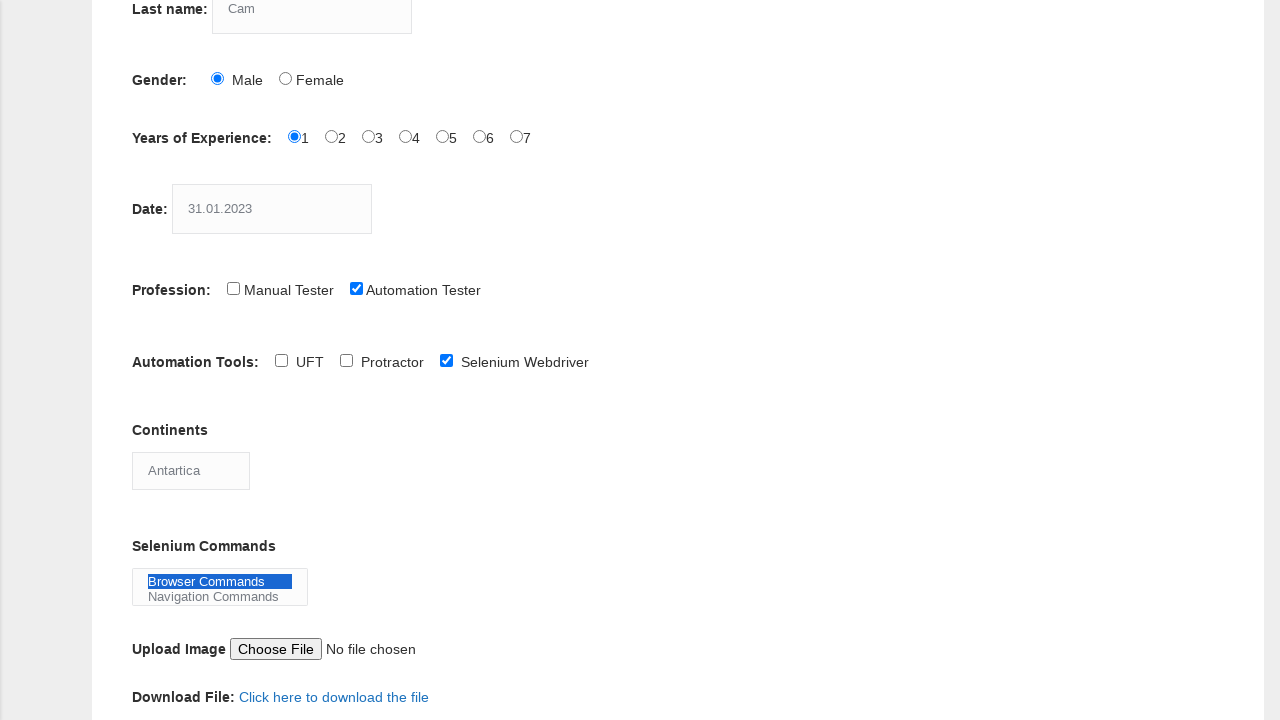

Clicked submit button to submit the form at (157, 360) on button#submit
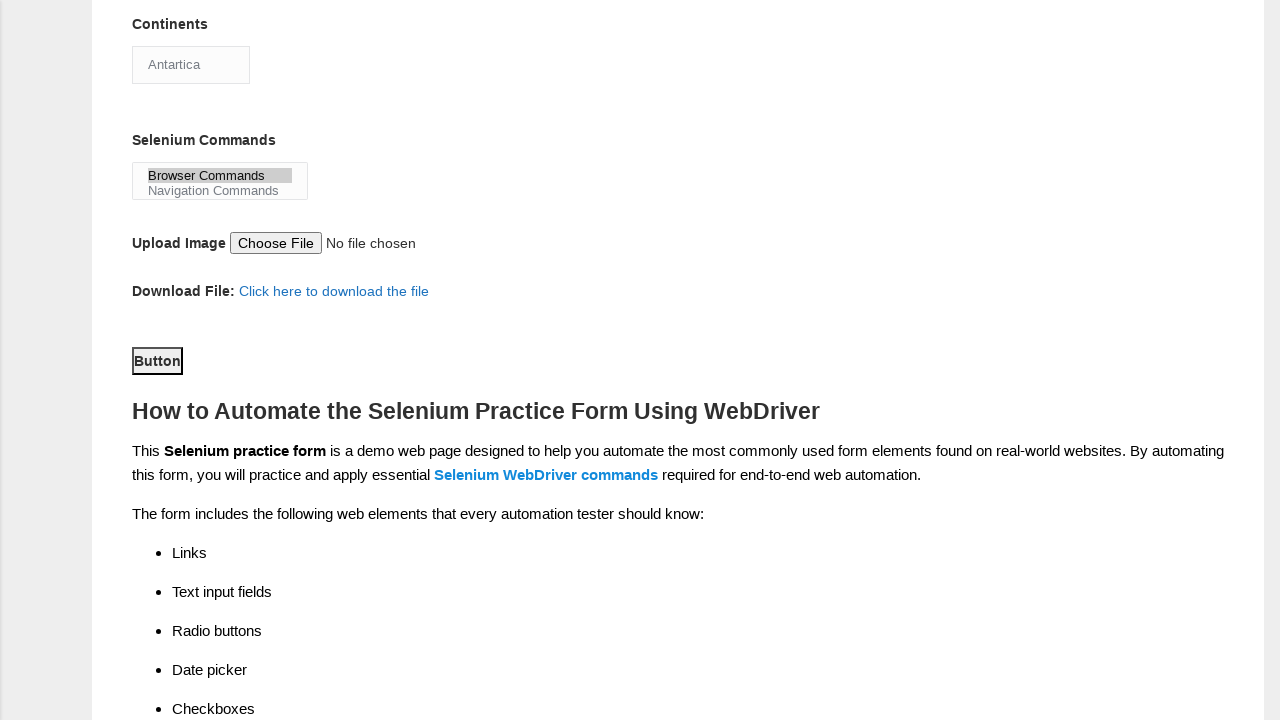

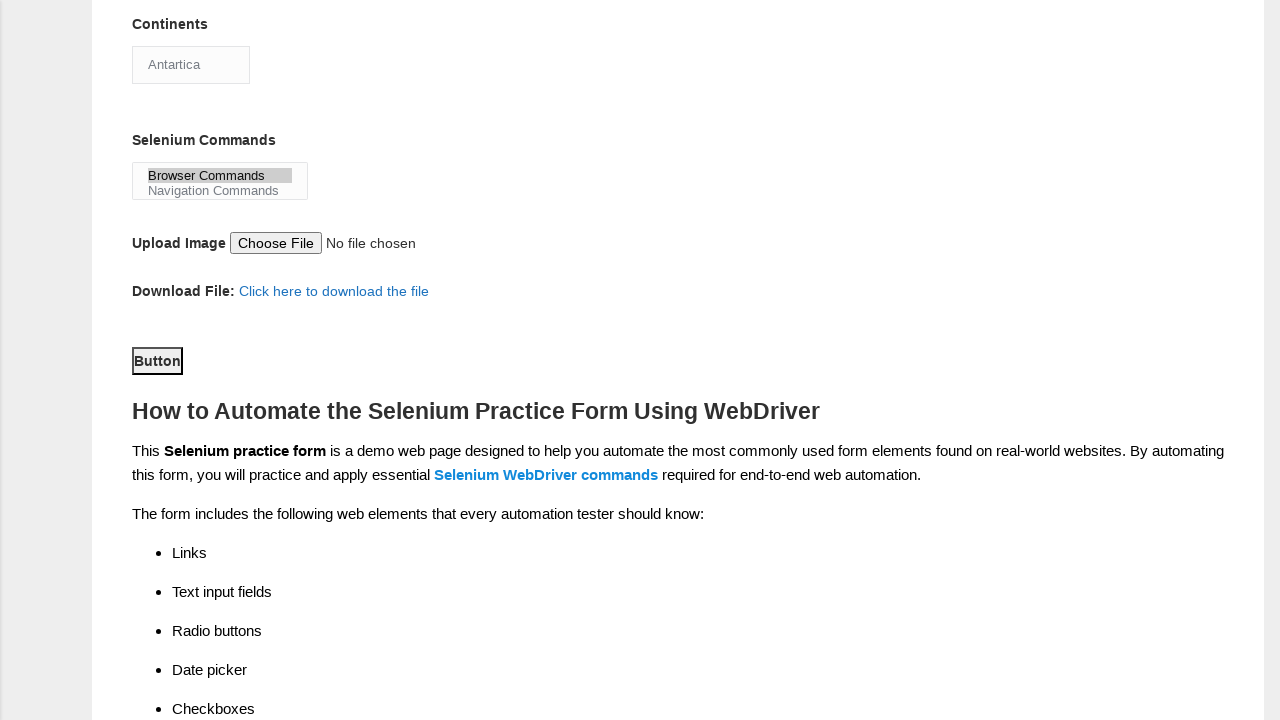